Tests closing a modal window that appears on page load

Starting URL: http://the-internet.herokuapp.com/entry_ad

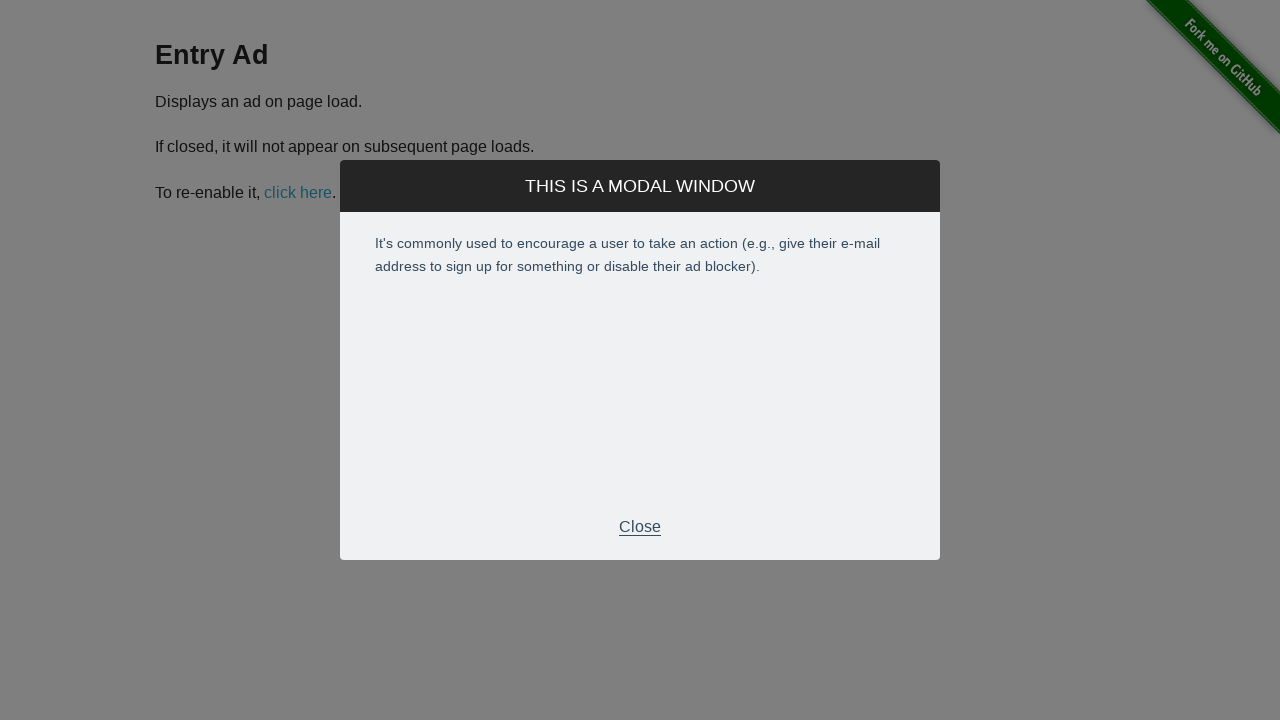

Waited for modal window to appear on page load
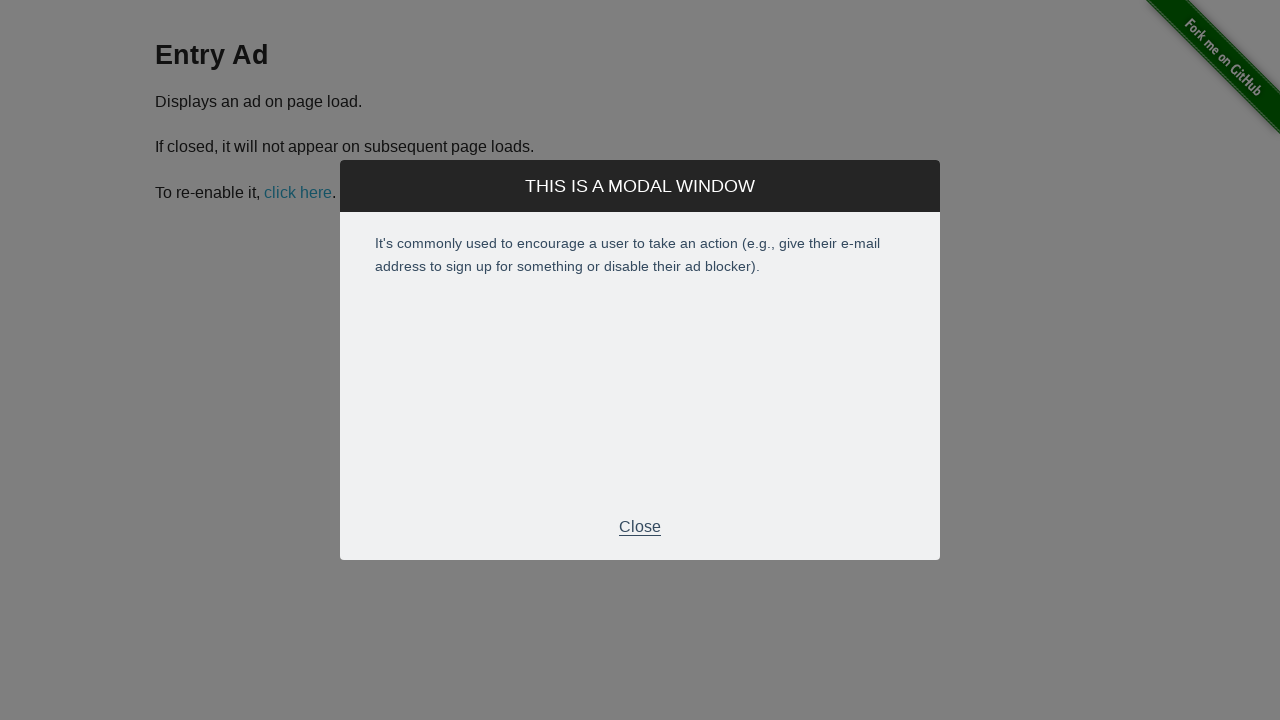

Clicked Close button to close the modal window at (640, 527) on #modal .modal-footer p
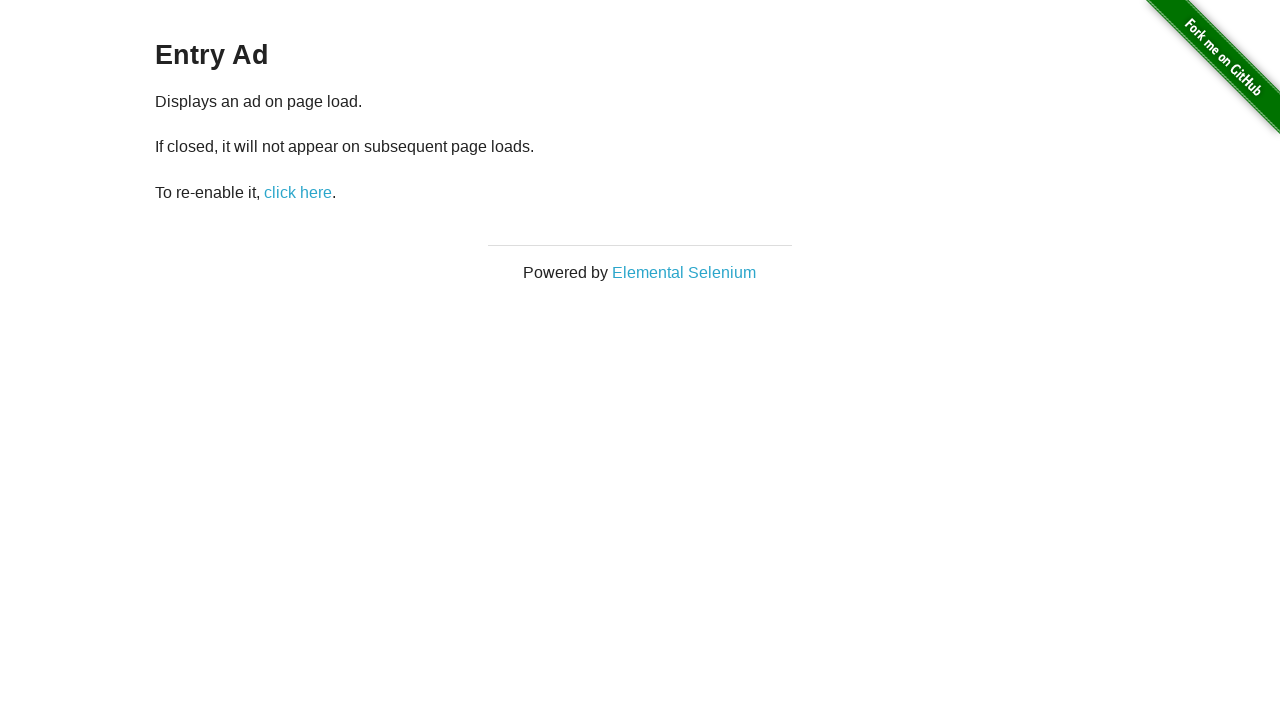

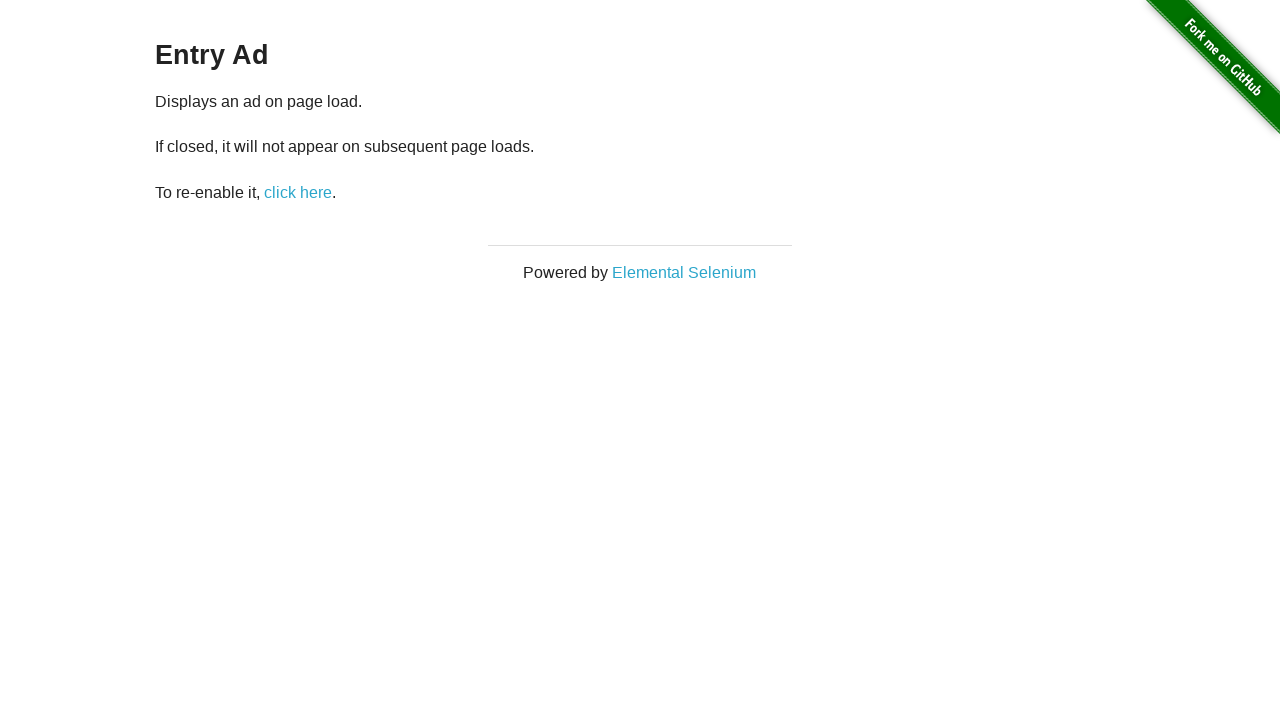